Verifies that the current URL matches the expected login page URL

Starting URL: https://opensource-demo.orangehrmlive.com/web/index.php/auth/login

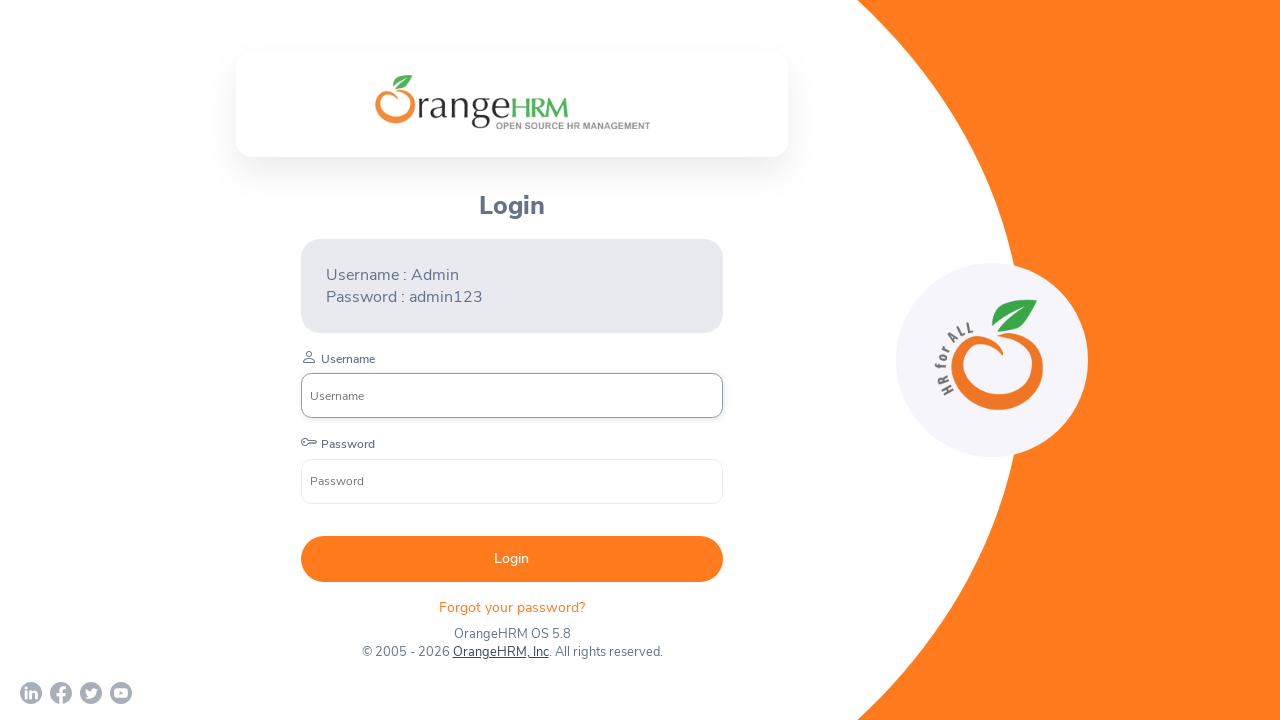

Verified current URL matches the login page URL (https://opensource-demo.orangehrmlive.com/web/index.php/auth/login)
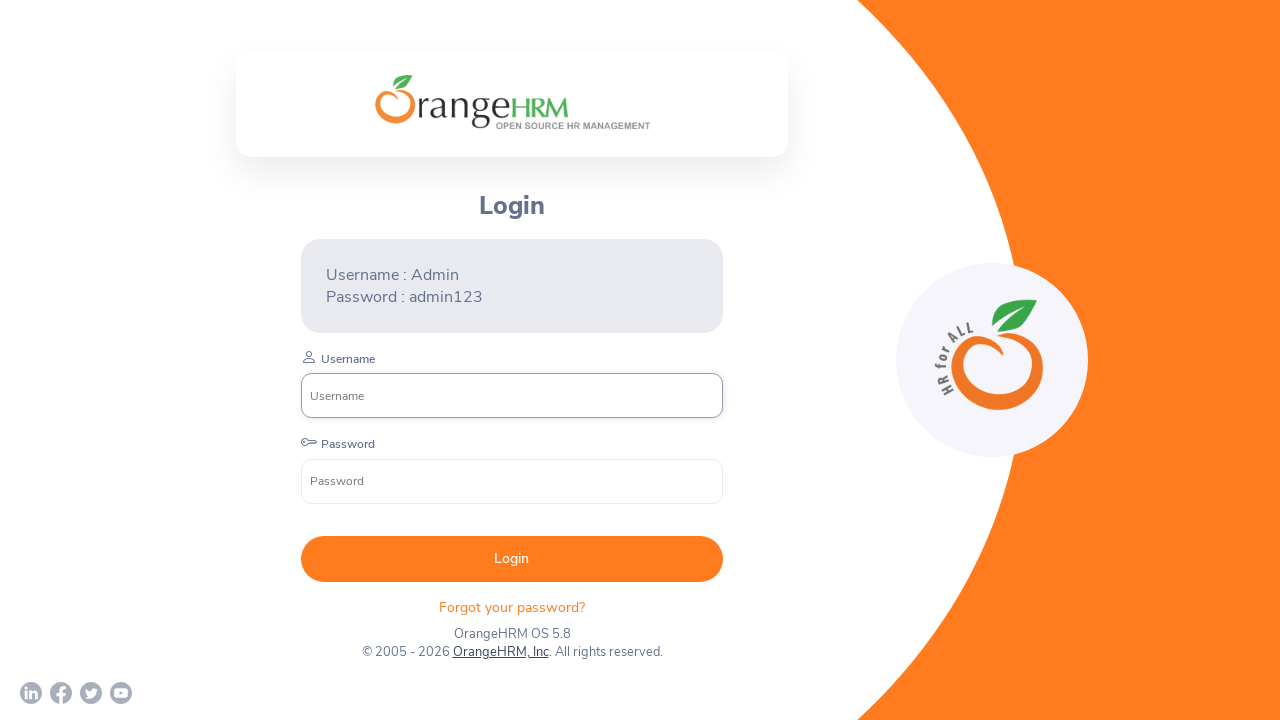

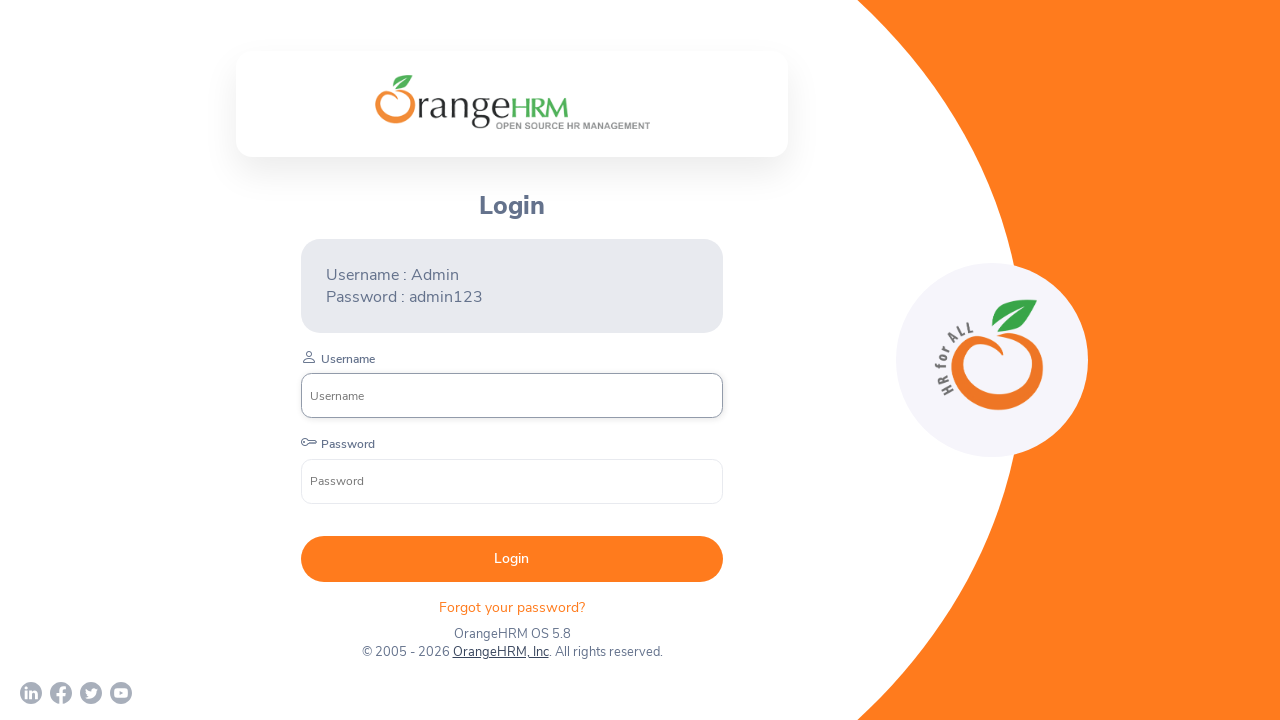